Navigates to Alif bank website and verifies that the currency exchange rates table is displayed with rate information.

Starting URL: https://www.alif.tj/

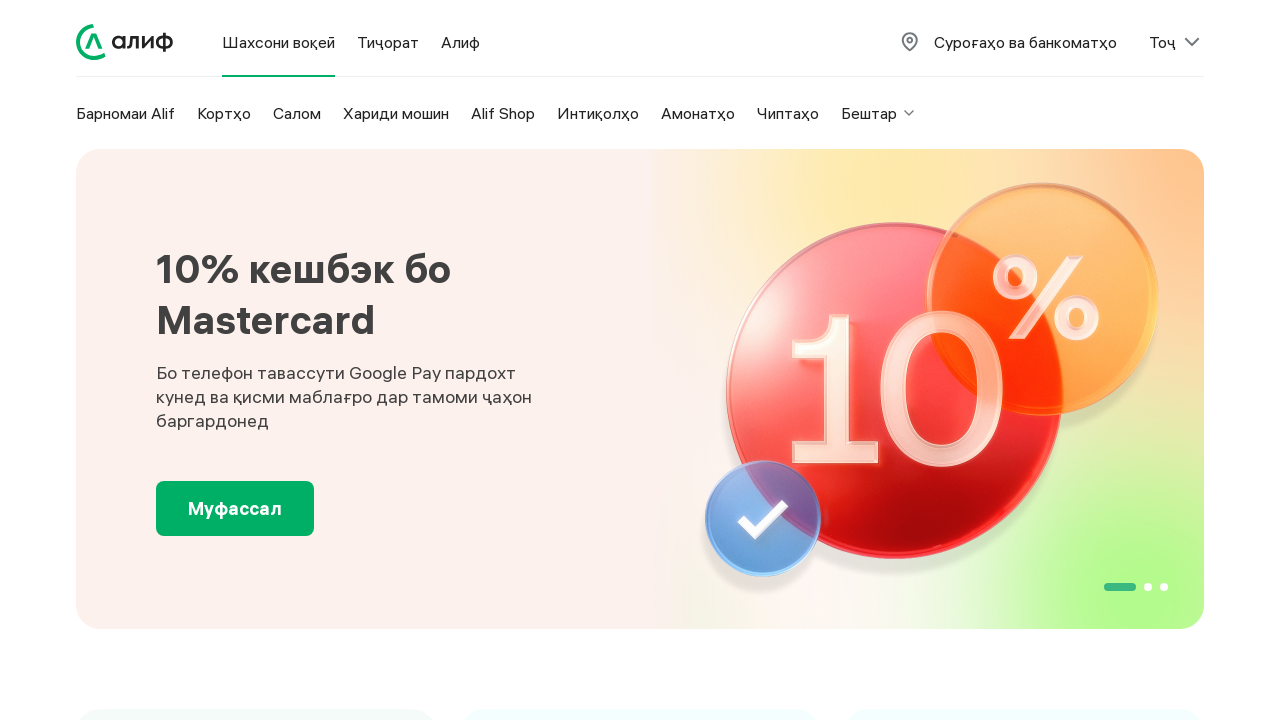

Waited for currency rates table to load
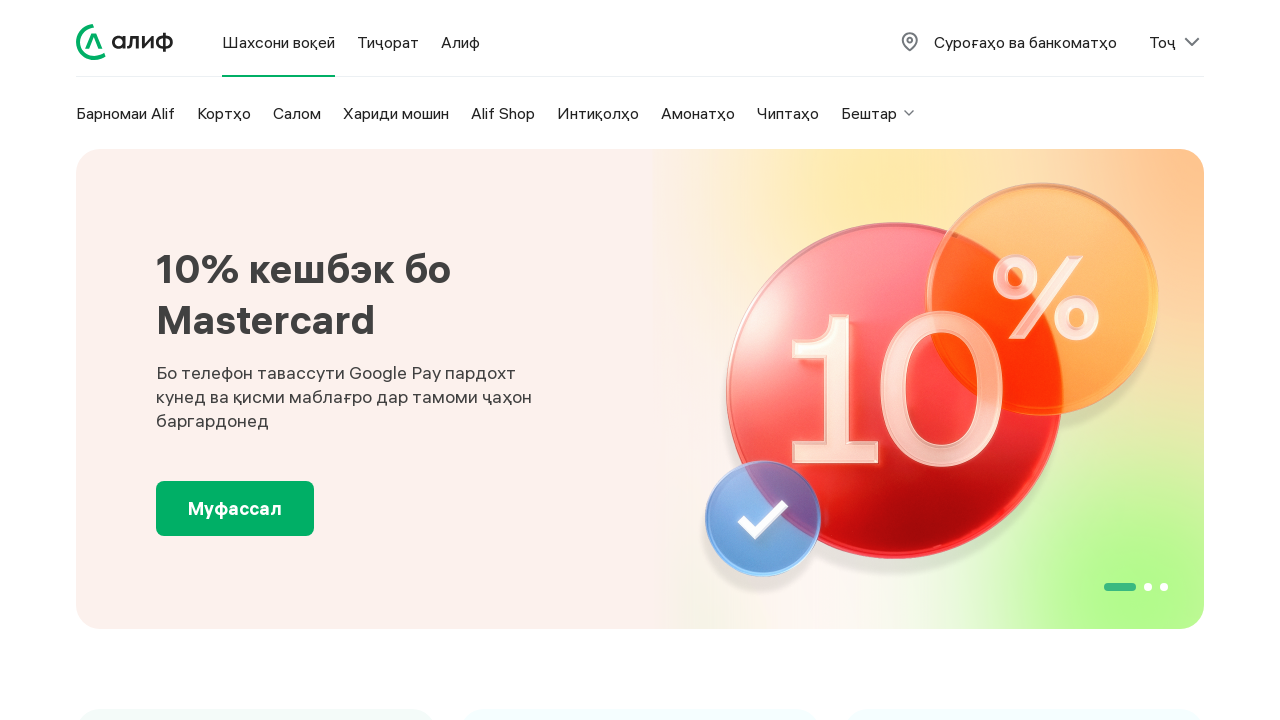

Verified that table rows with currency data are present
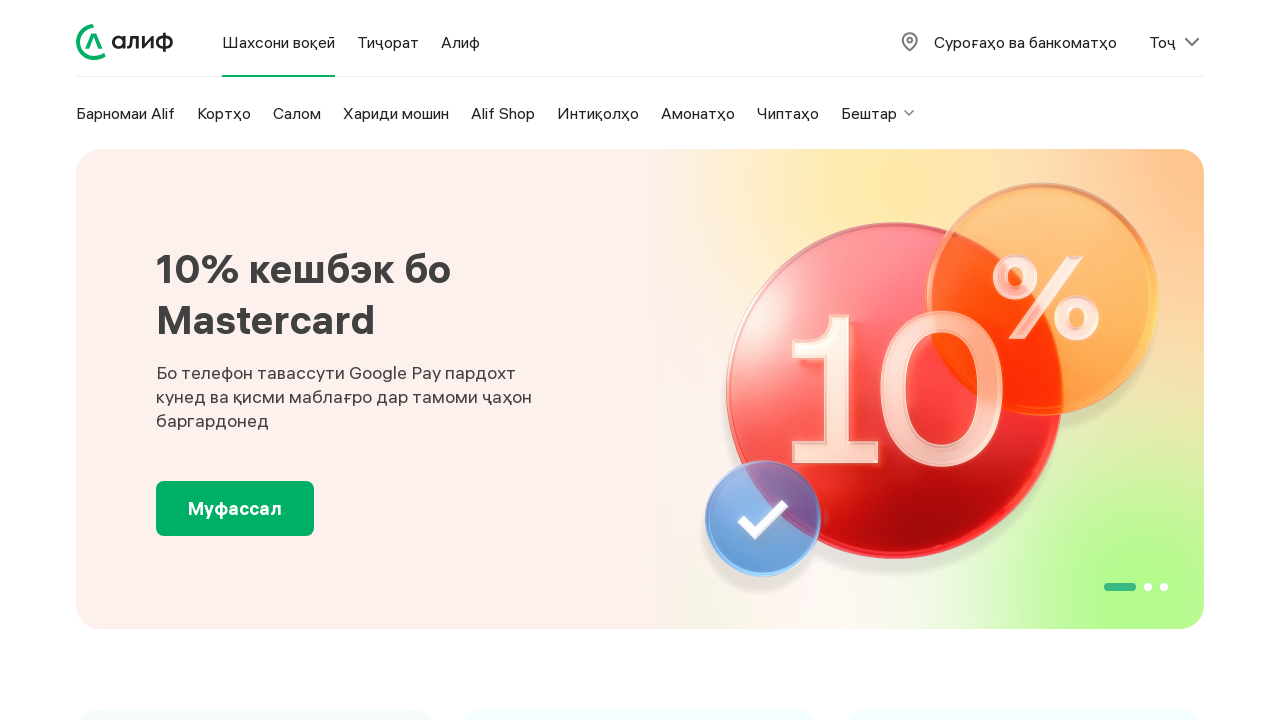

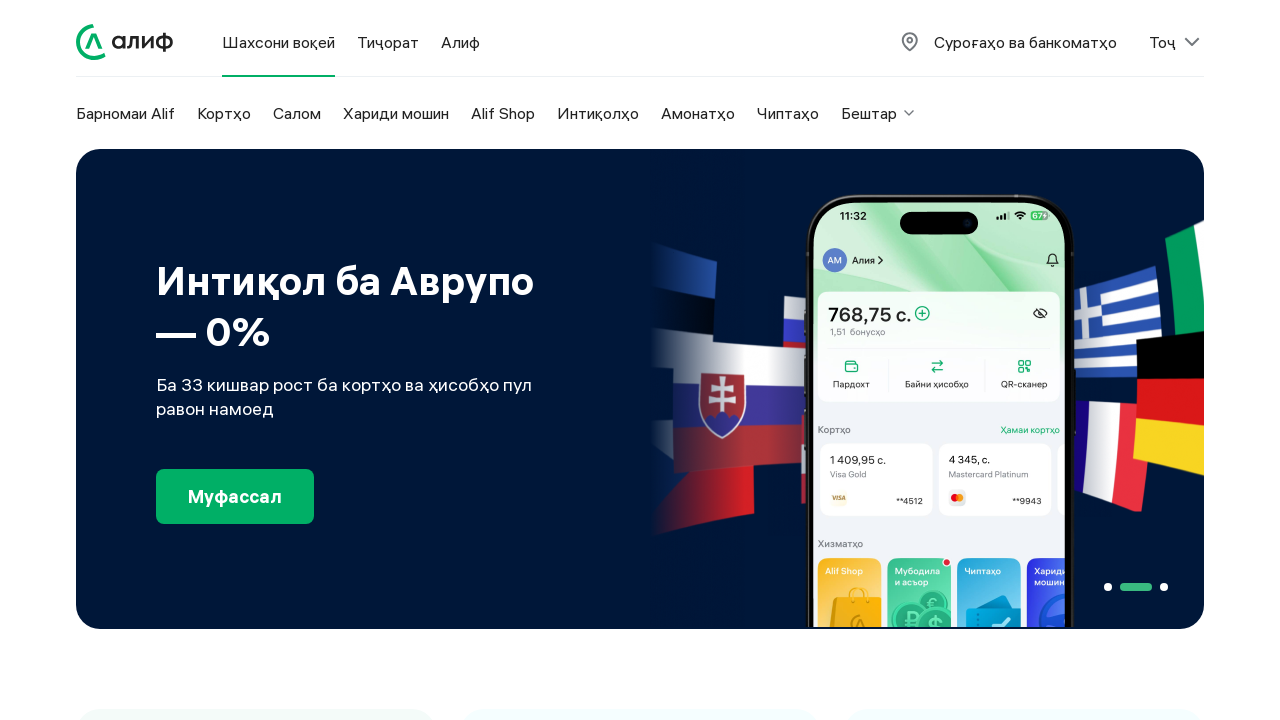